Tests dynamic loading scenario where element doesn't exist in DOM until loaded, clicking start and verifying "Hello World!" text appears.

Starting URL: http://the-internet.herokuapp.com/dynamic_loading/2

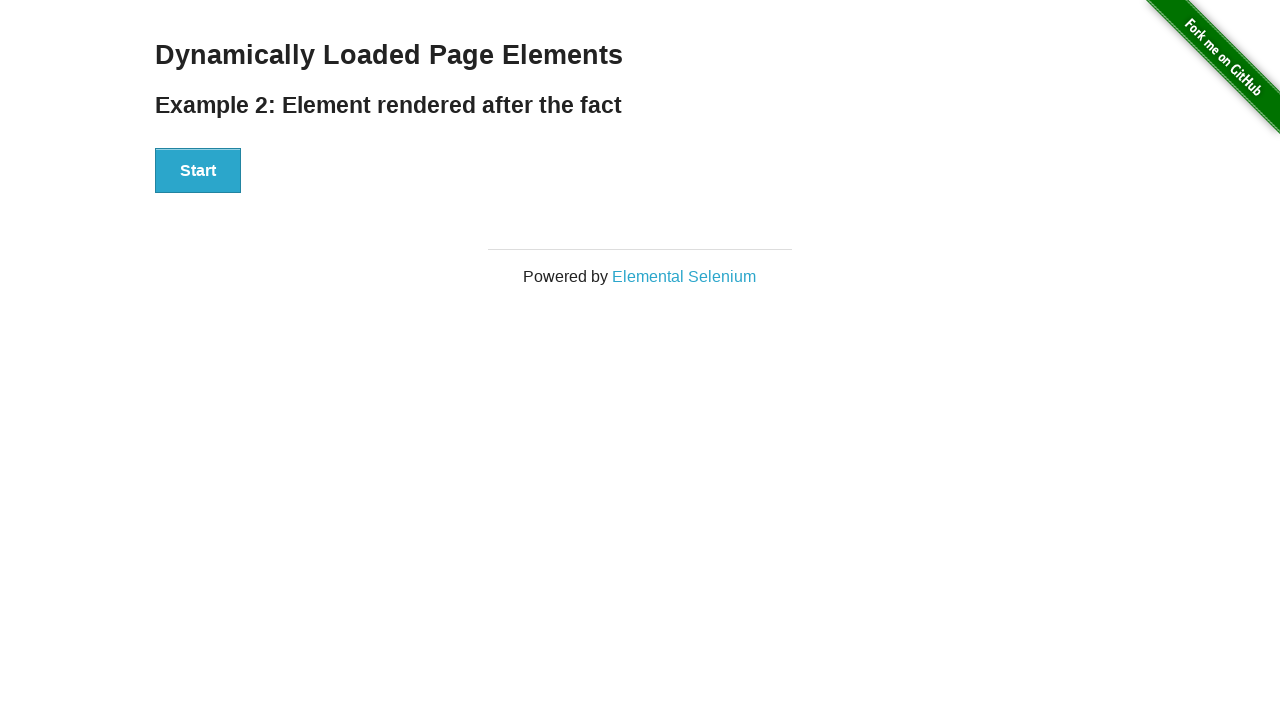

Clicked start button to trigger dynamic loading at (198, 171) on xpath=//div[@id='start']//button
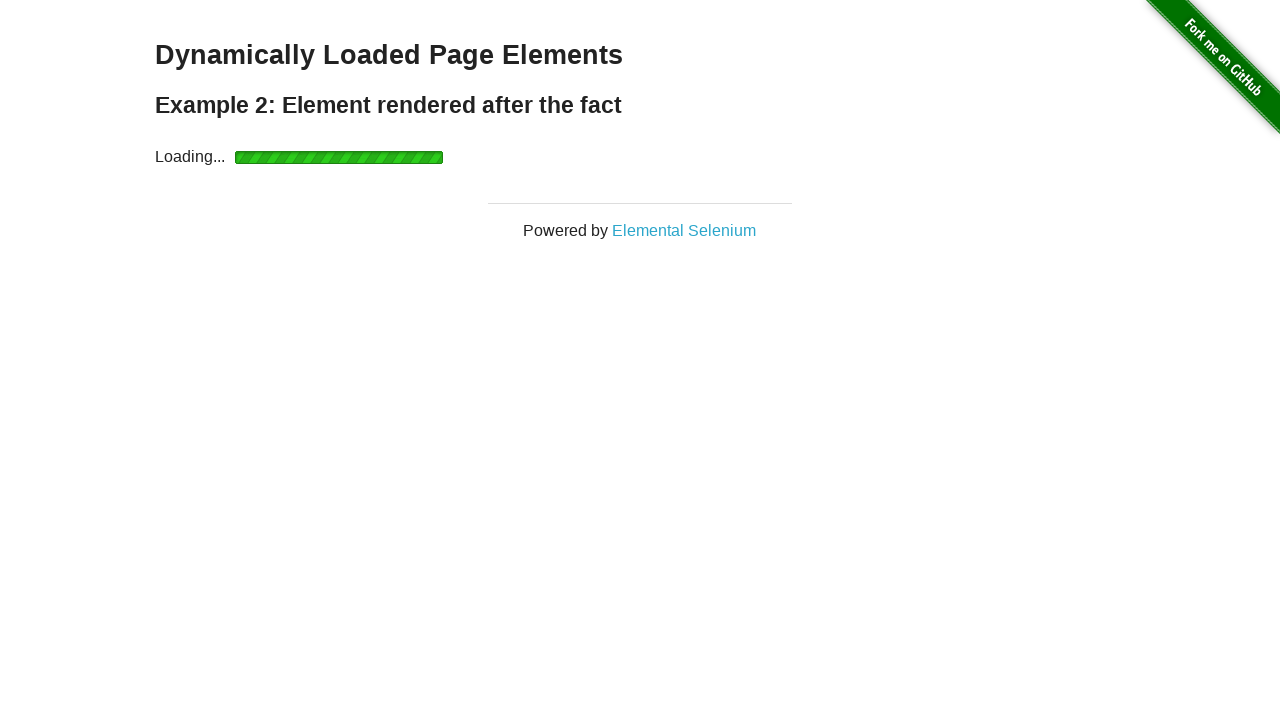

Waited for finish element to become visible
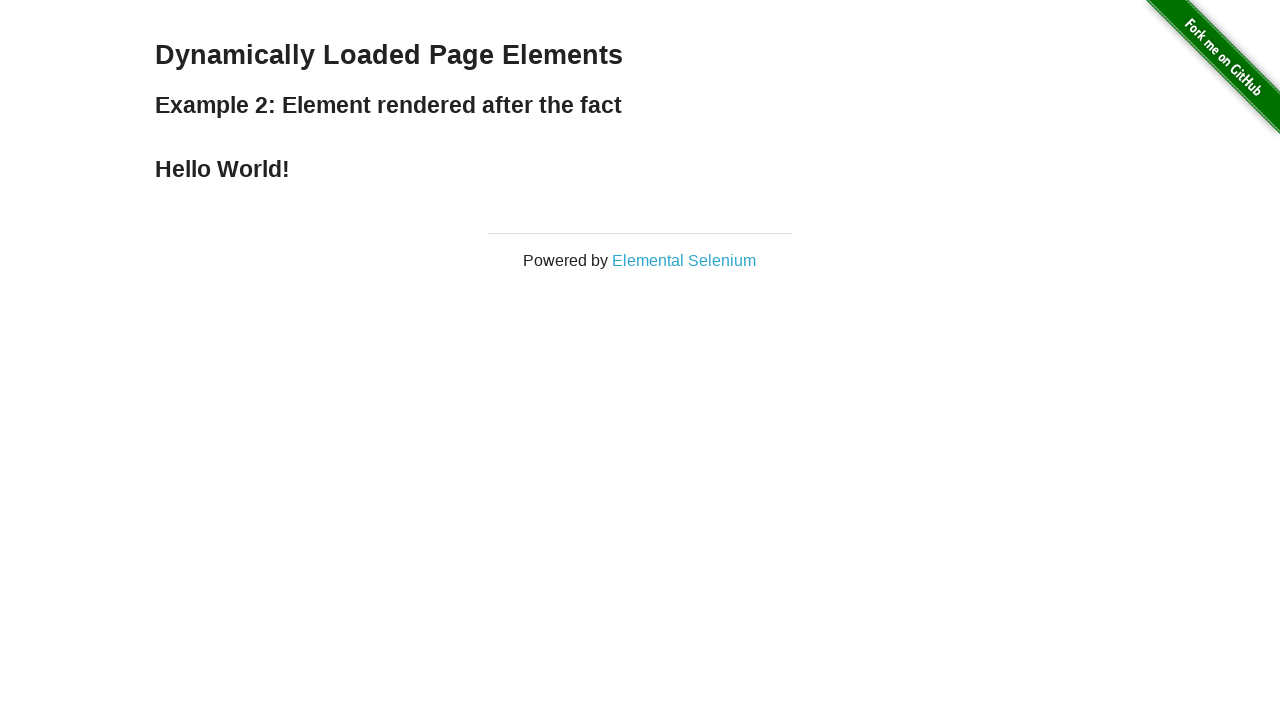

Located finish element
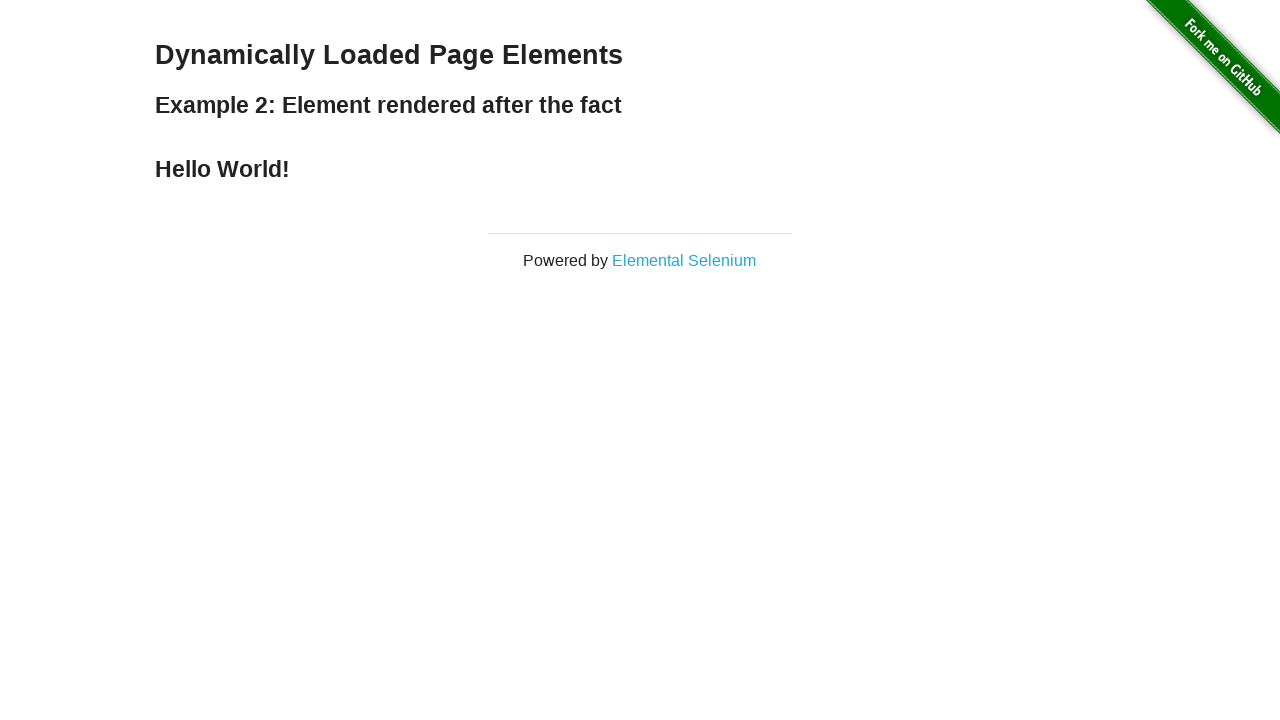

Verified 'Hello World!' text appears in finish element
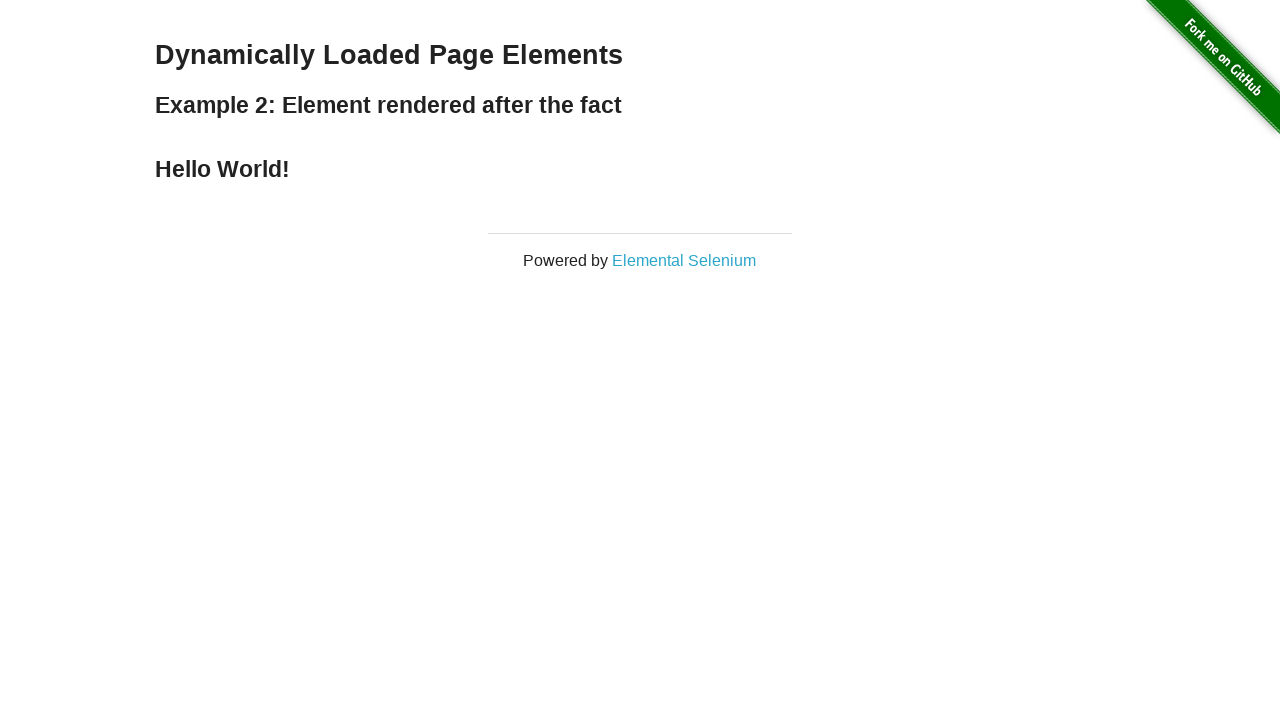

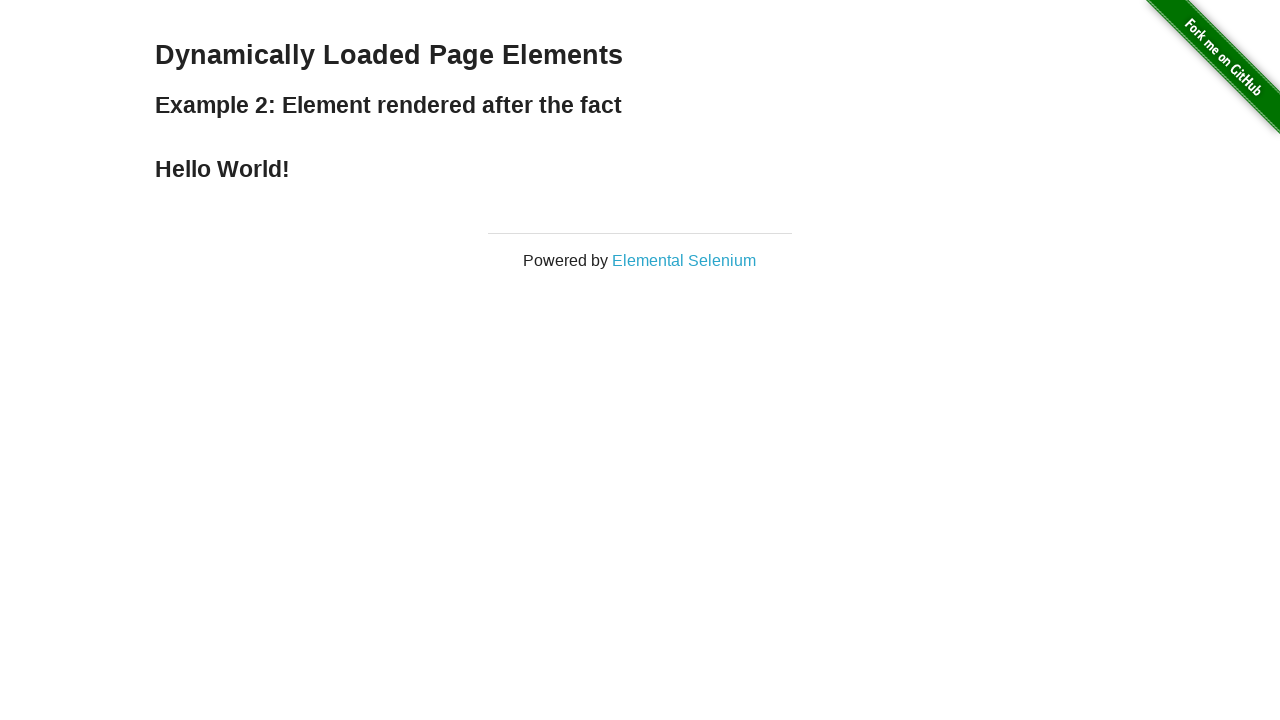